Tests hover functionality by navigating to the Hovers page and hovering over an element to reveal hidden text

Starting URL: https://the-internet.herokuapp.com/

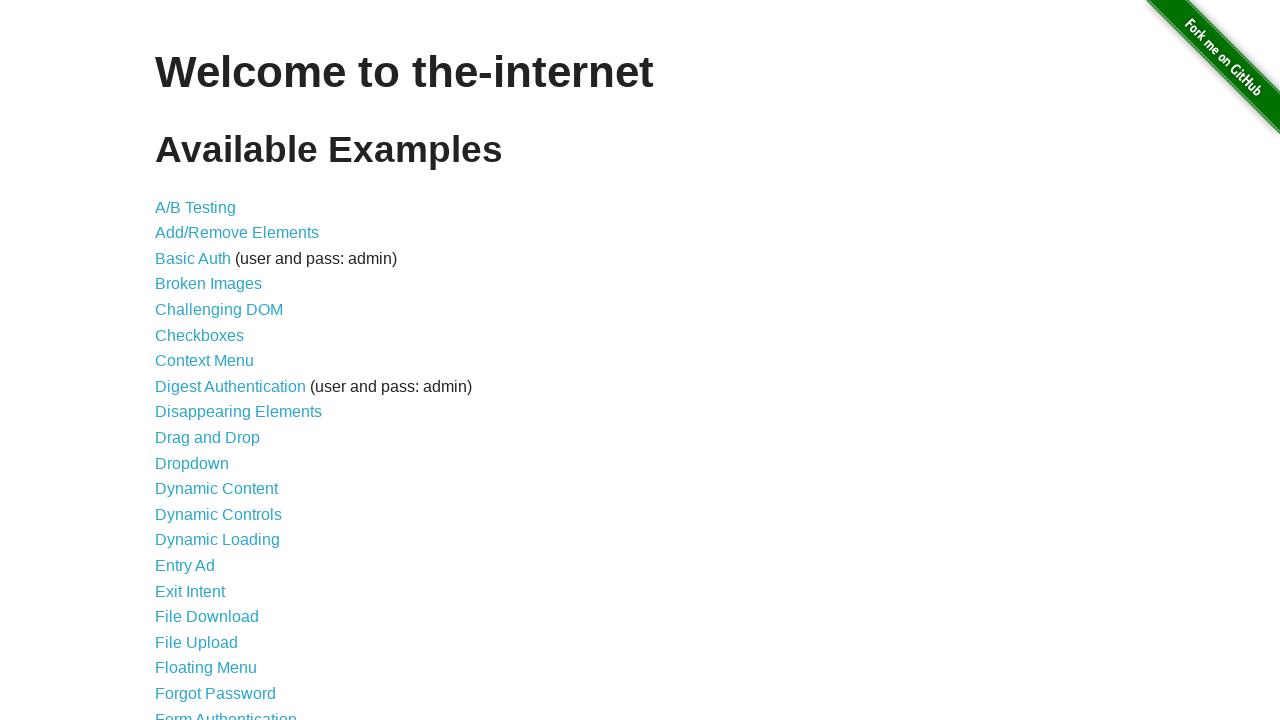

Clicked on Hovers link to navigate to hover test page at (180, 360) on a:text('Hovers')
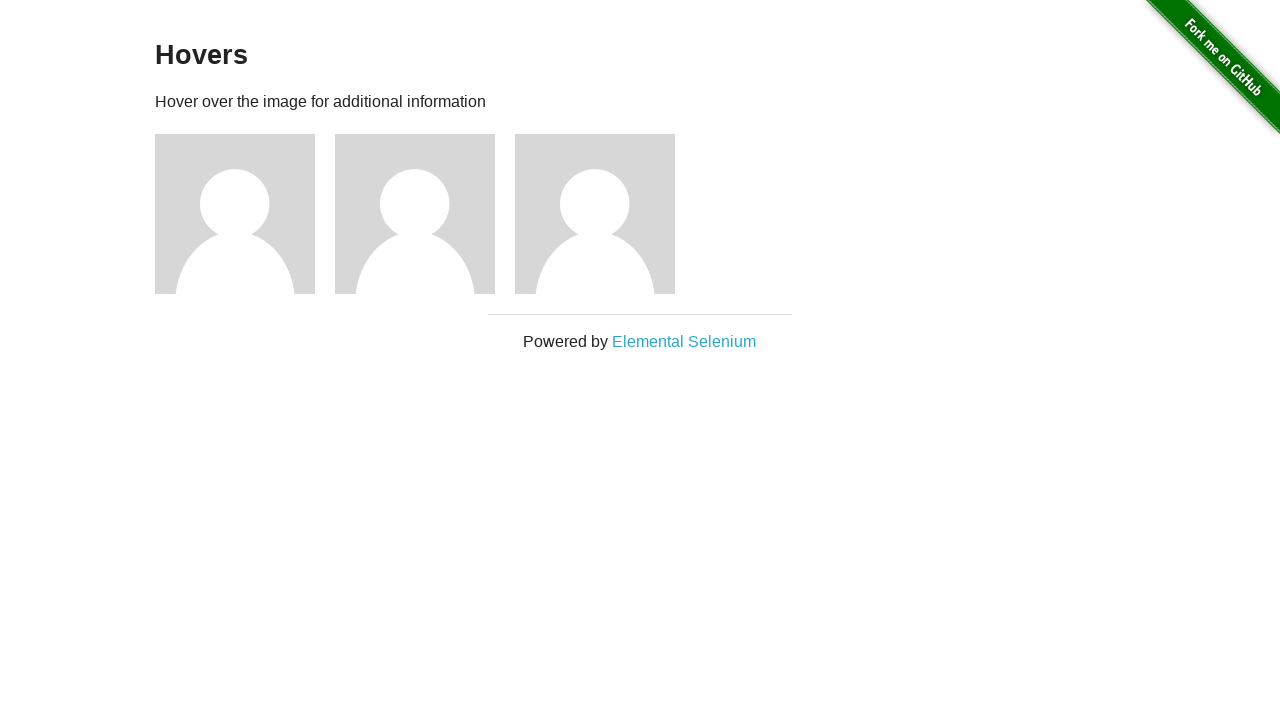

Hover elements loaded on the page
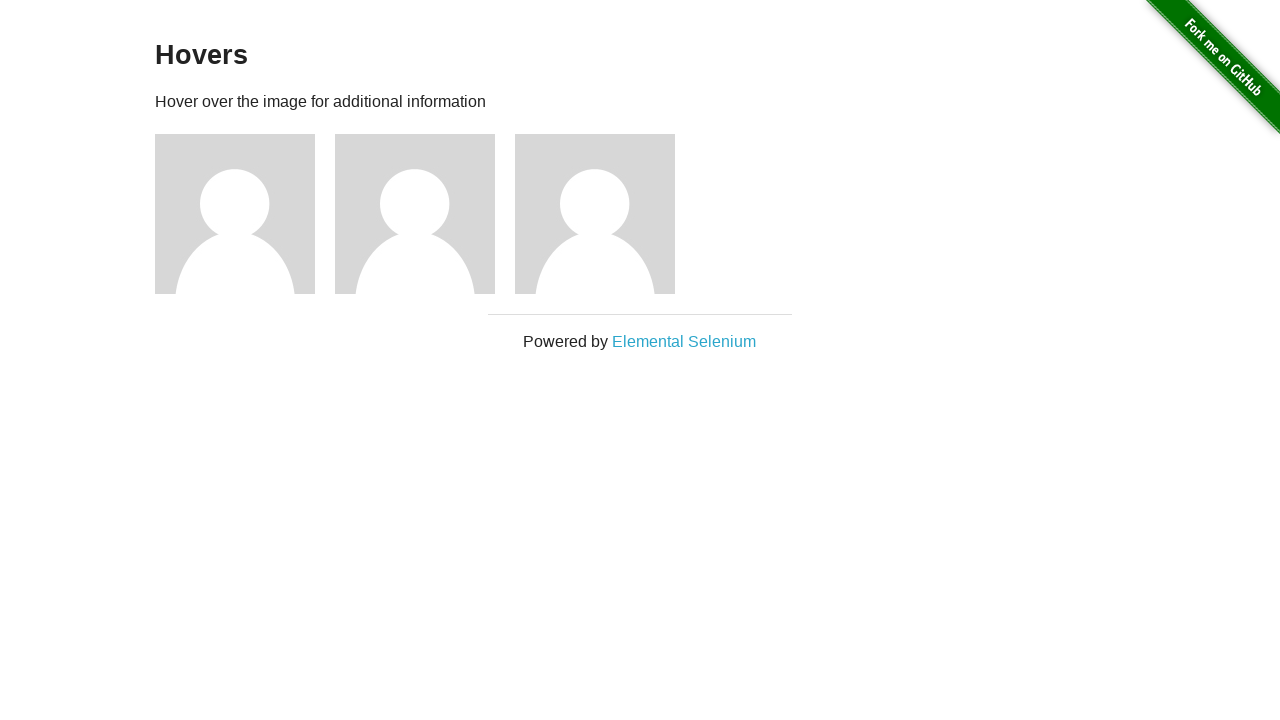

Hovered over the first figure element at (245, 214) on .figure >> nth=0
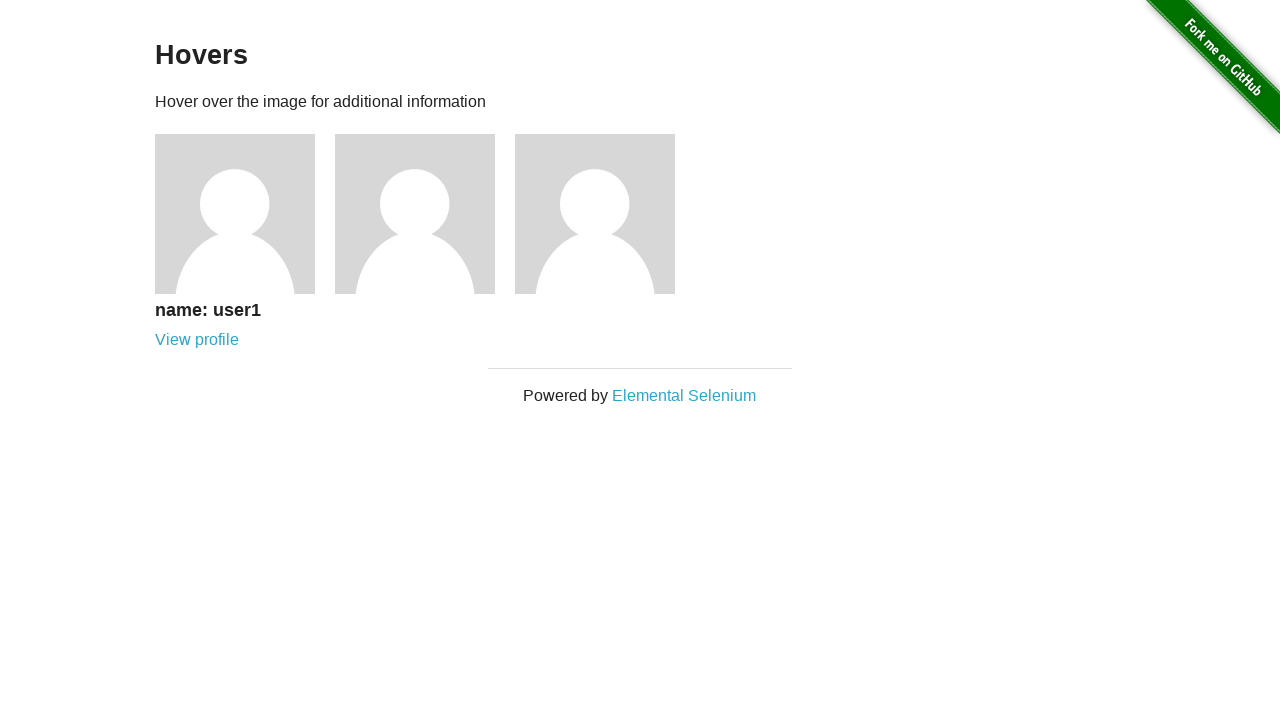

Hidden caption text appeared after hovering
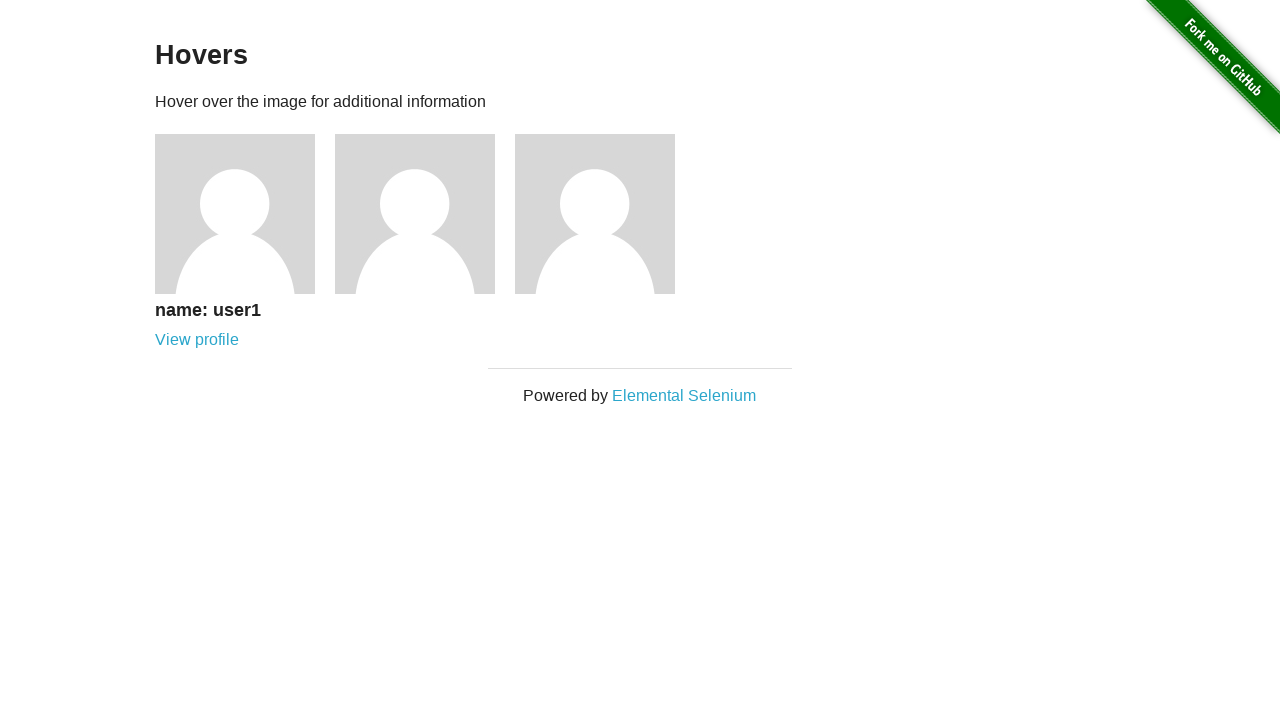

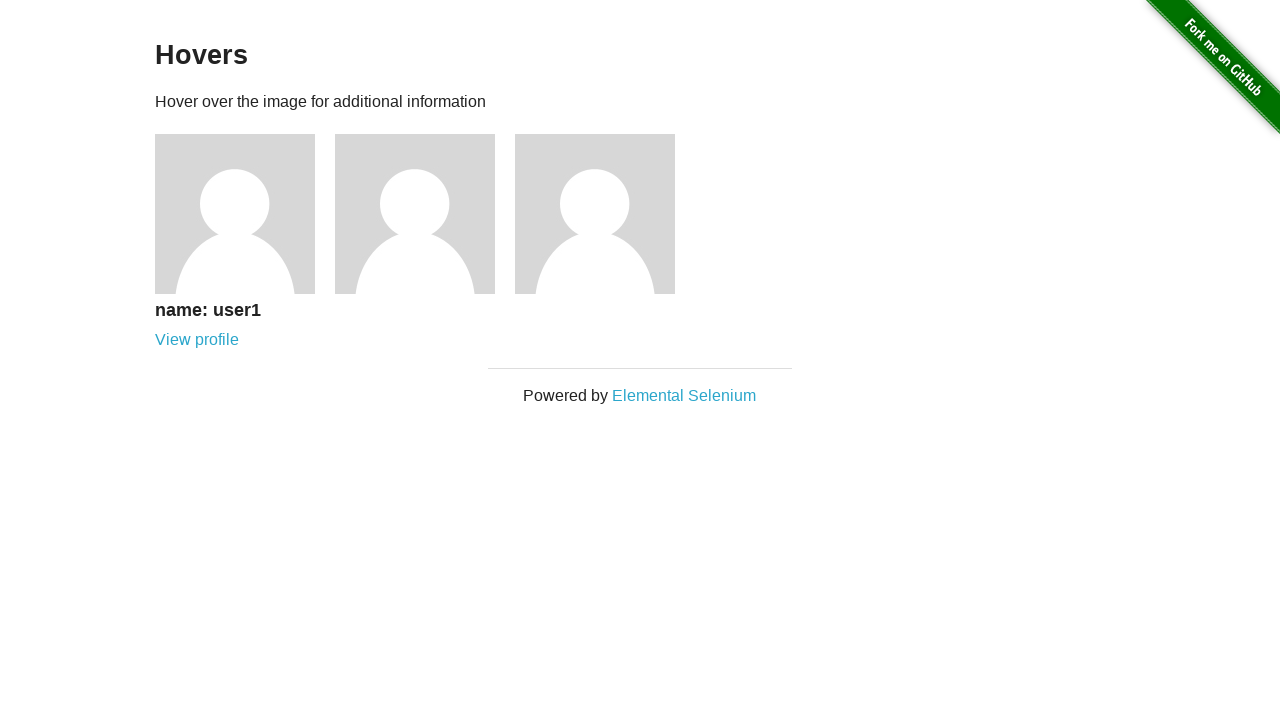